Tests a registration form by filling in first name, last name, and email fields, then submitting the form and verifying the success message

Starting URL: http://suninjuly.github.io/registration1.html

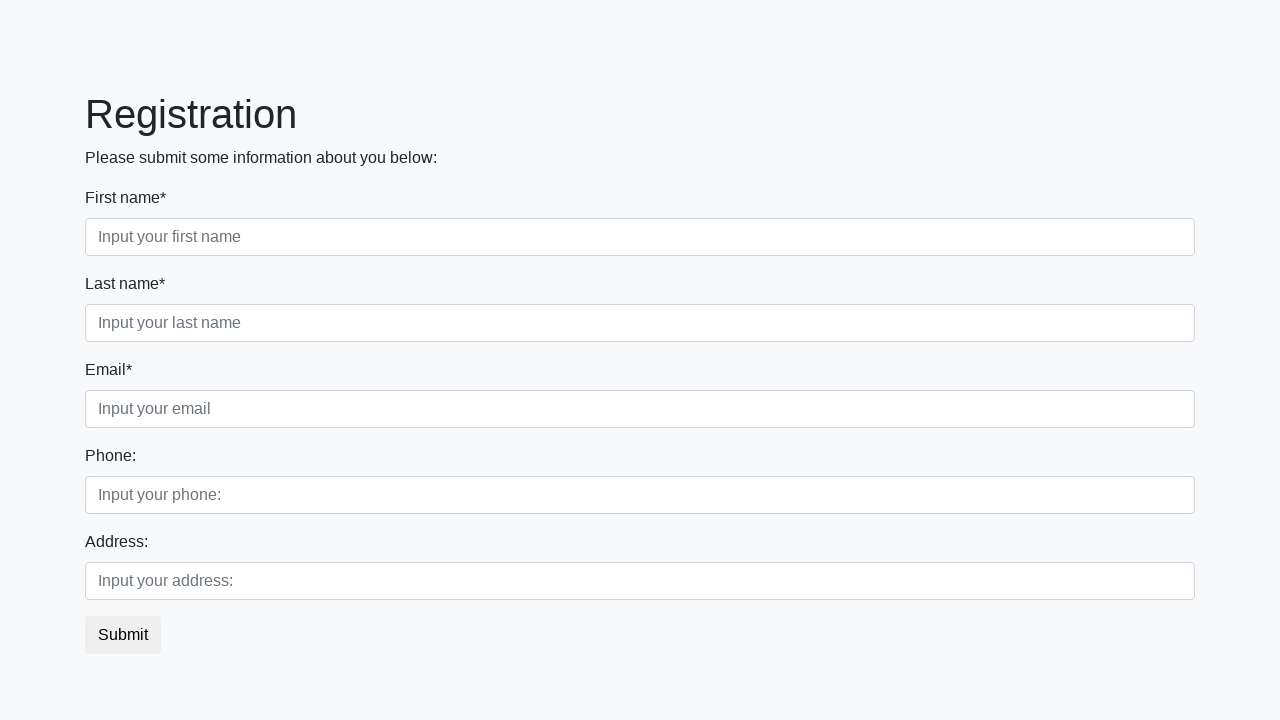

Filled first name field with 'John' on .first
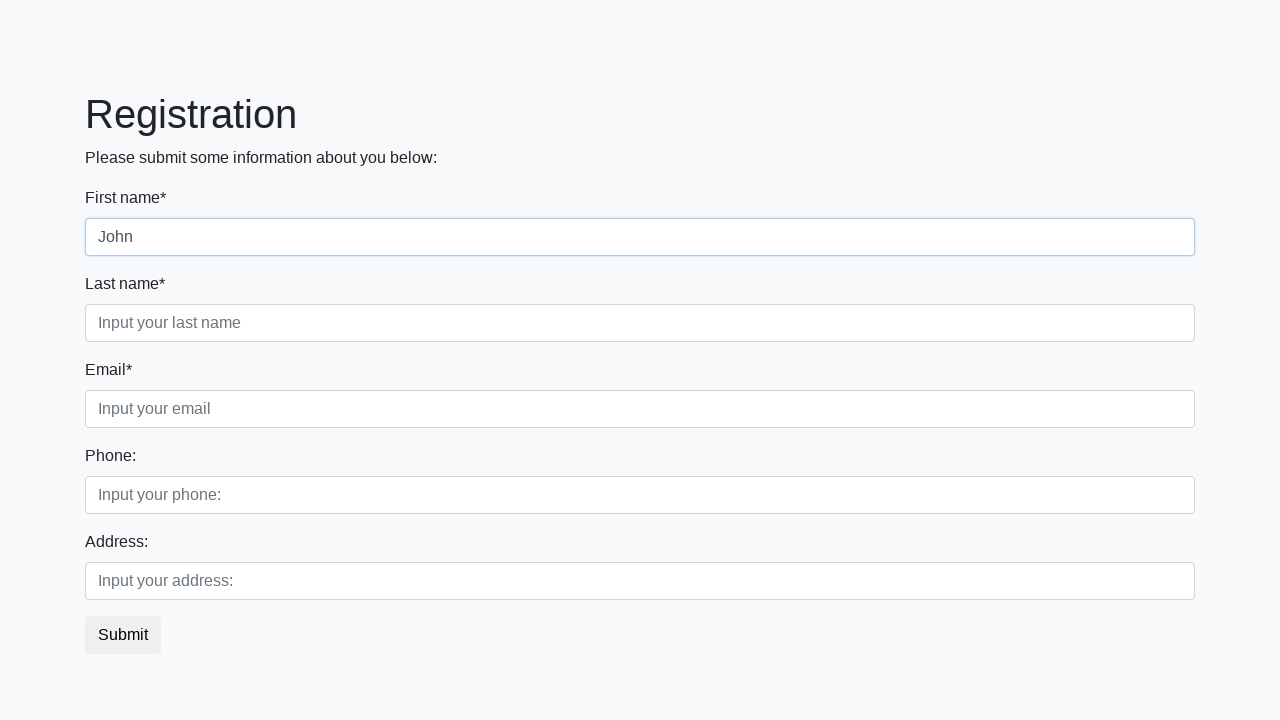

Filled last name field with 'Smith' on .second
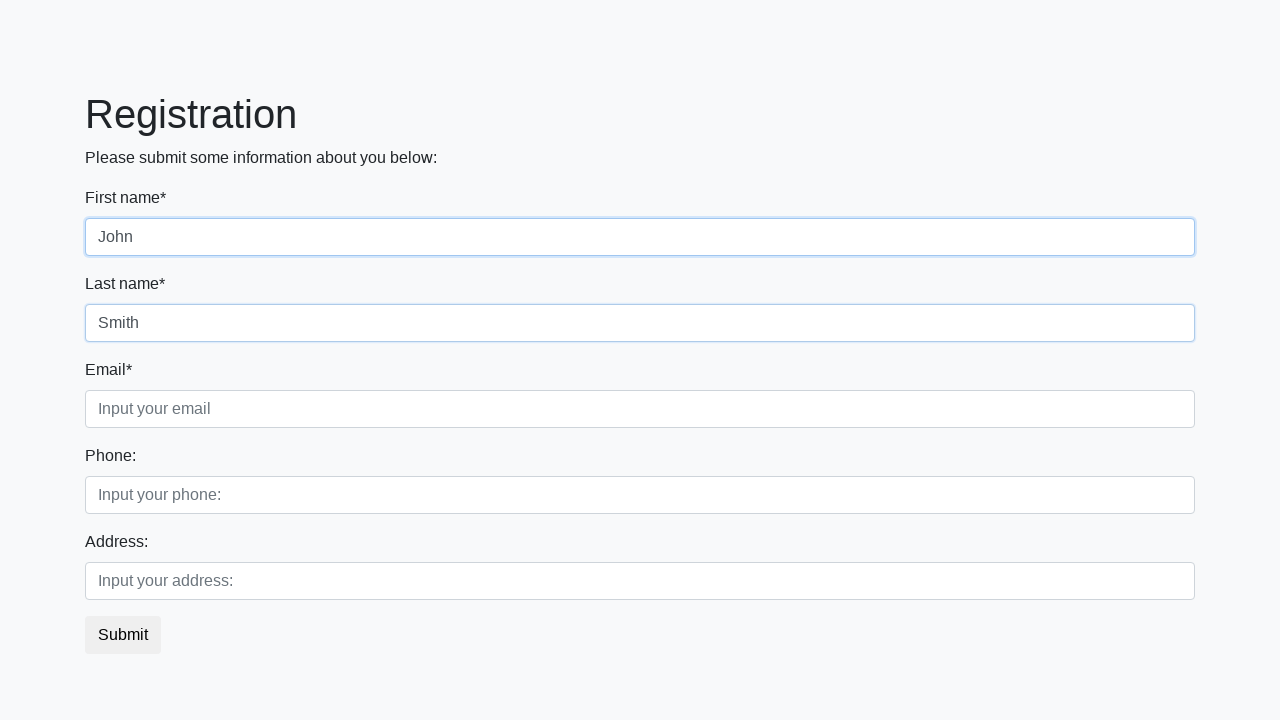

Filled email field with 'john.smith@example.com' on .third
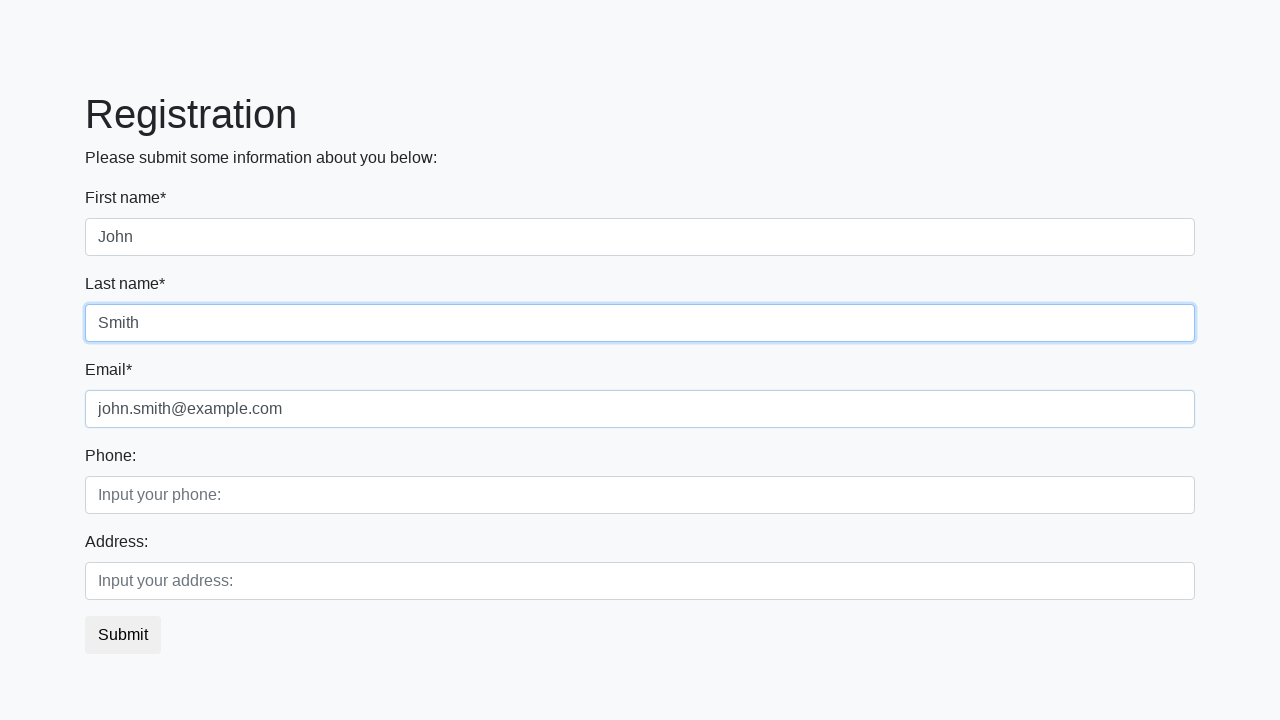

Clicked submit button to register at (123, 635) on .btn
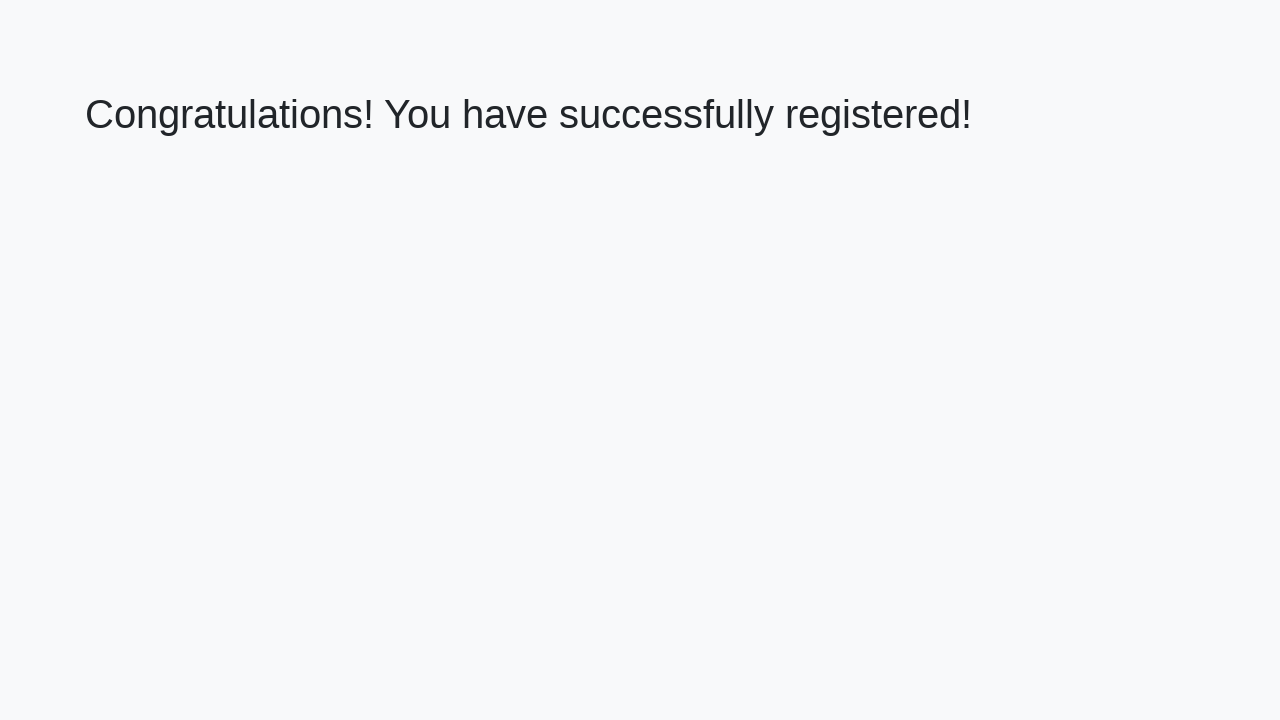

Success message loaded
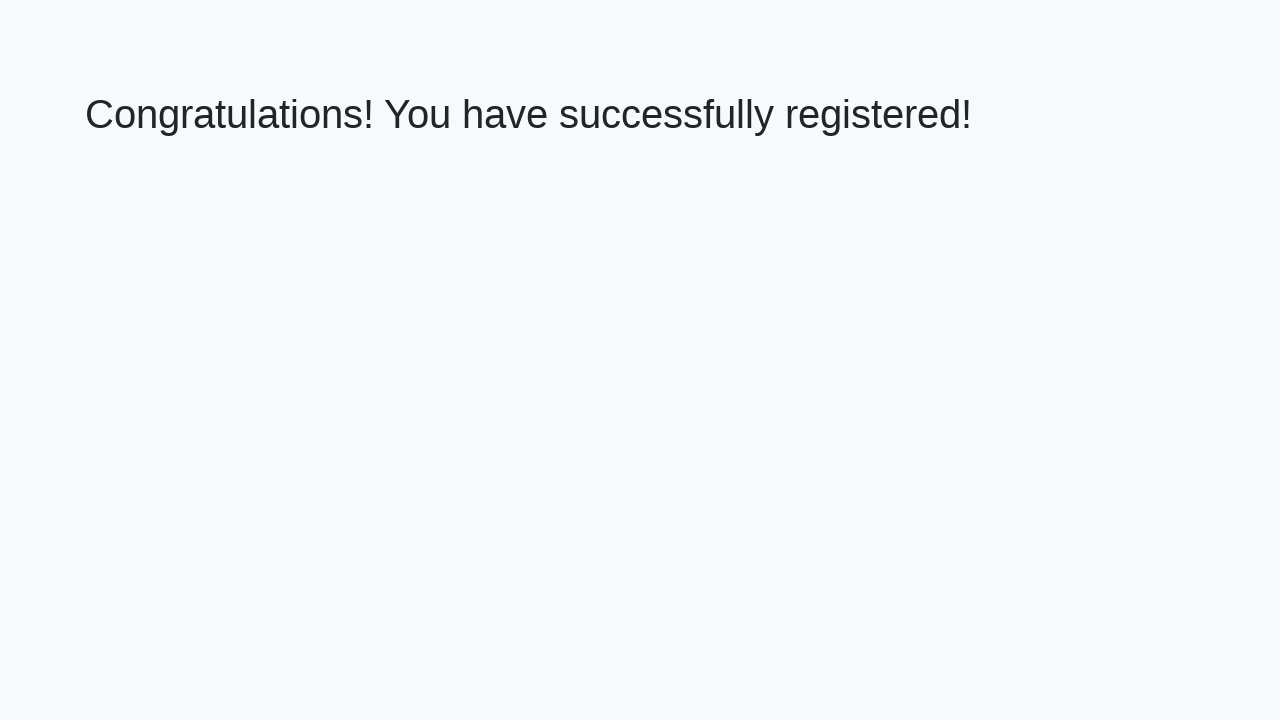

Retrieved success message text
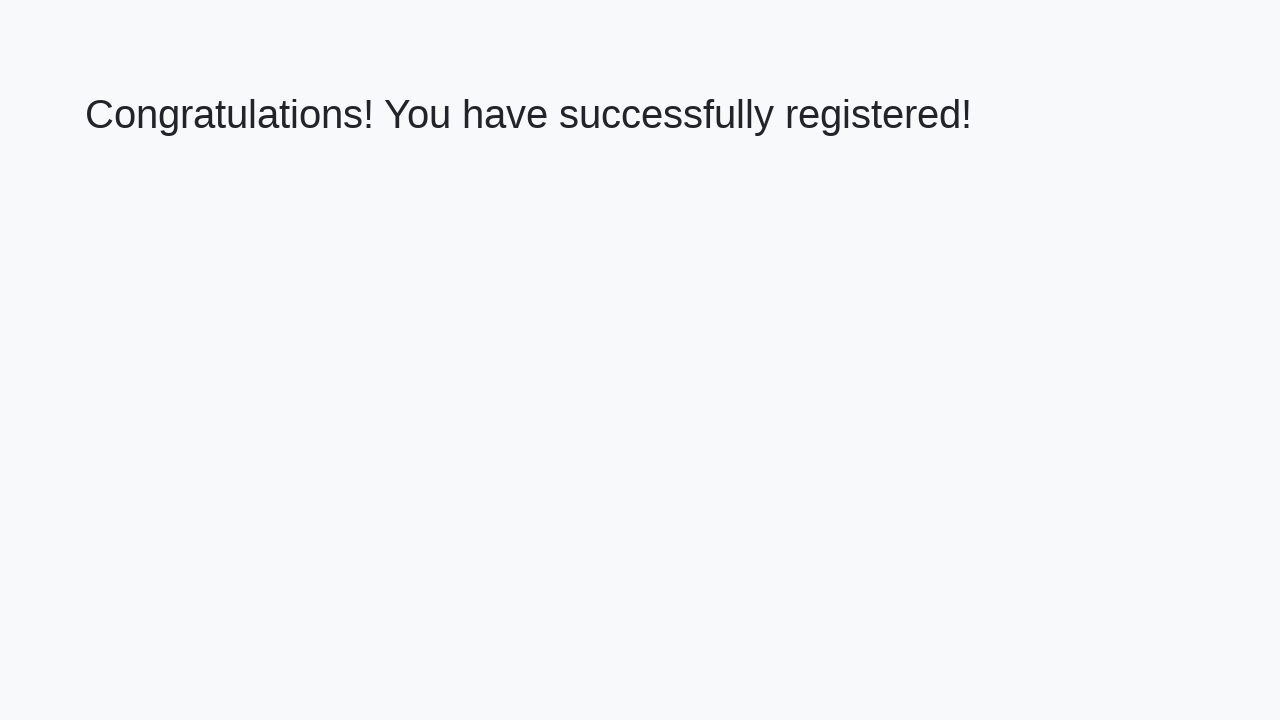

Verified success message: 'Congratulations! You have successfully registered!'
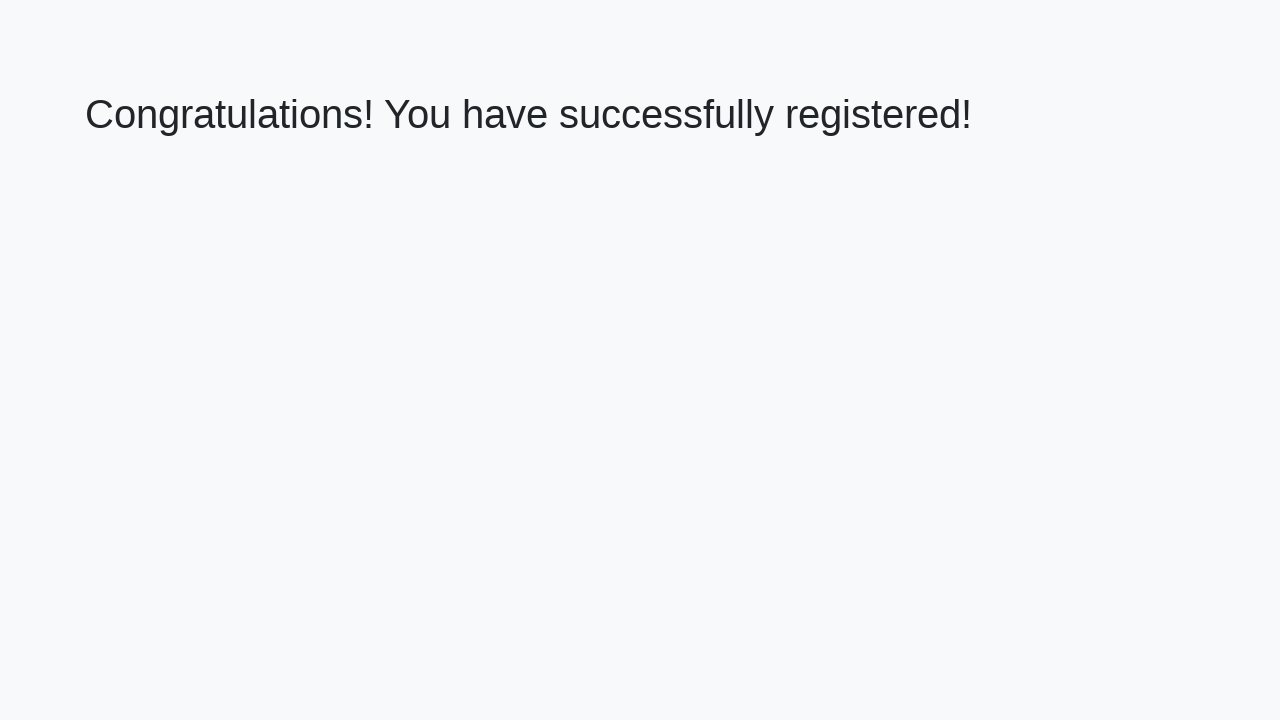

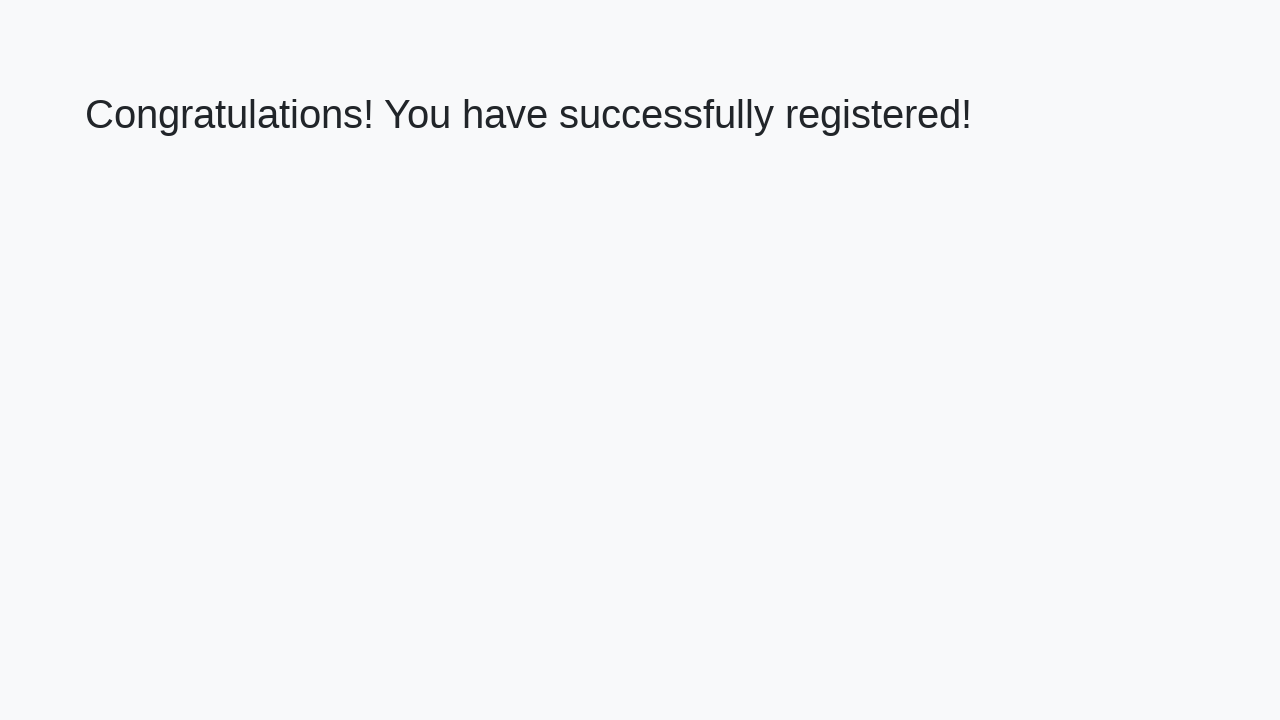